Tests browser back button navigation between filter views

Starting URL: https://demo.playwright.dev/todomvc

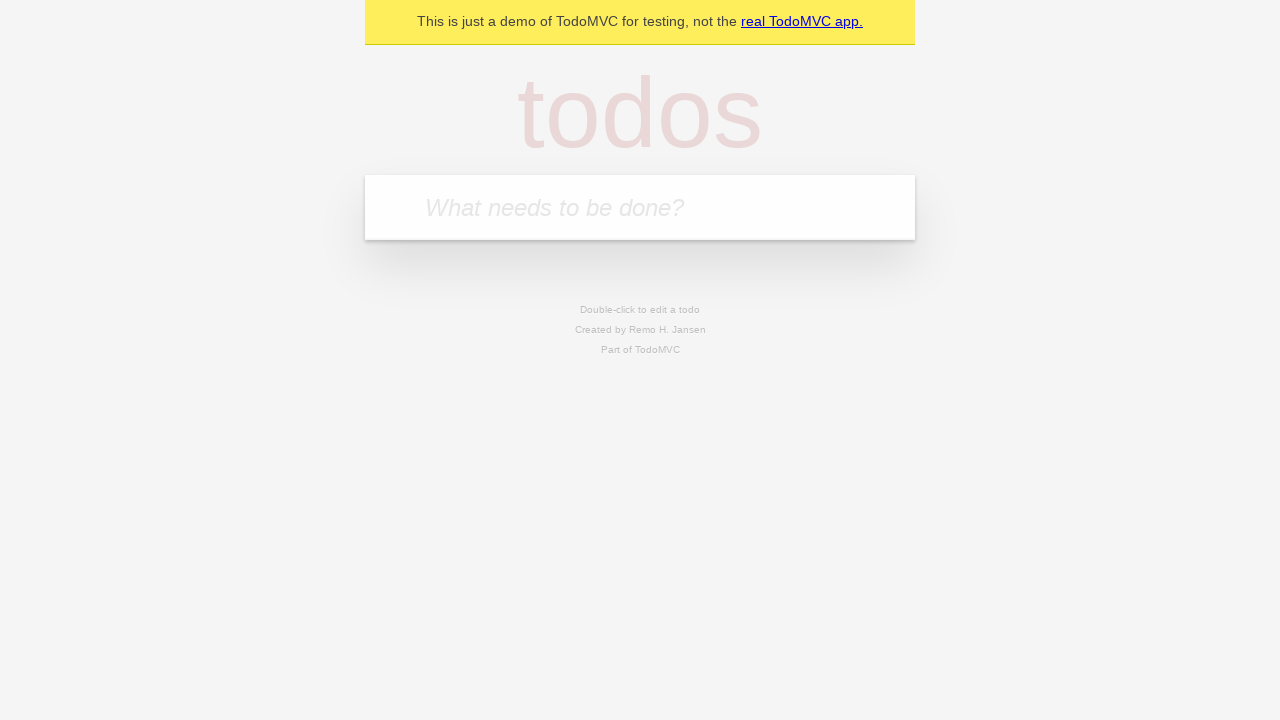

Filled todo input with 'buy some cheese' on internal:attr=[placeholder="What needs to be done?"i]
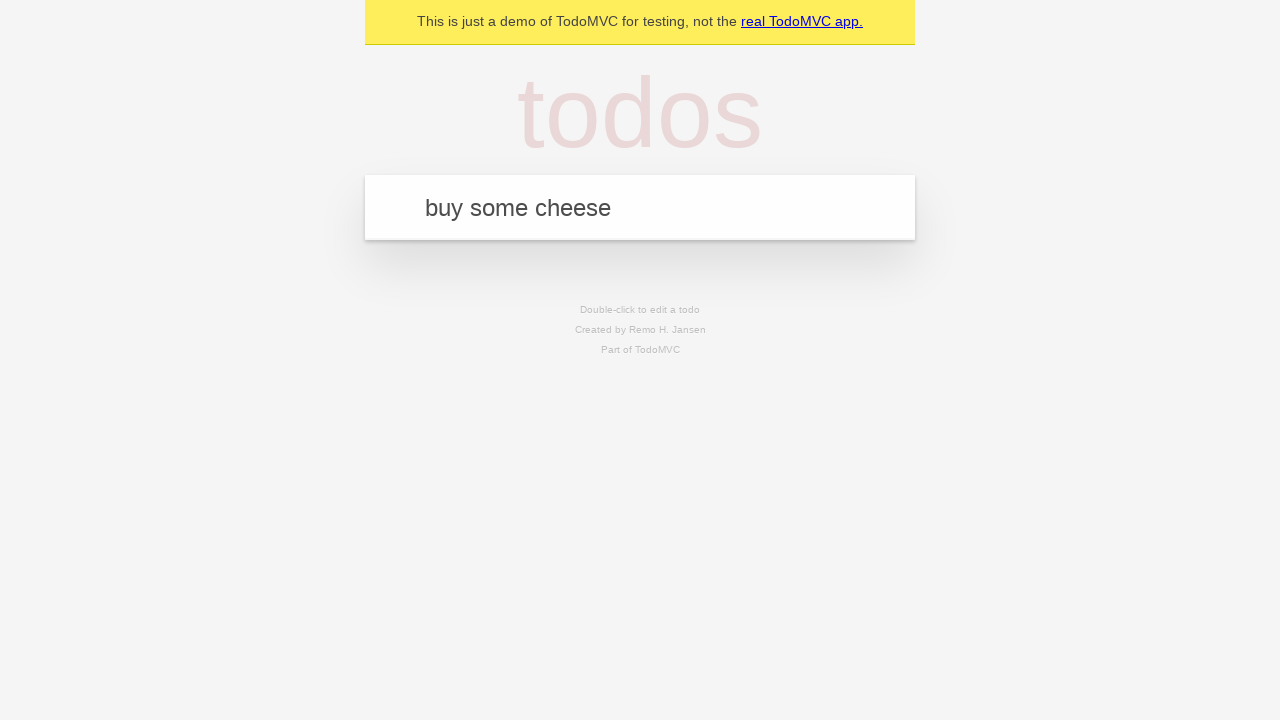

Pressed Enter to create first todo 'buy some cheese' on internal:attr=[placeholder="What needs to be done?"i]
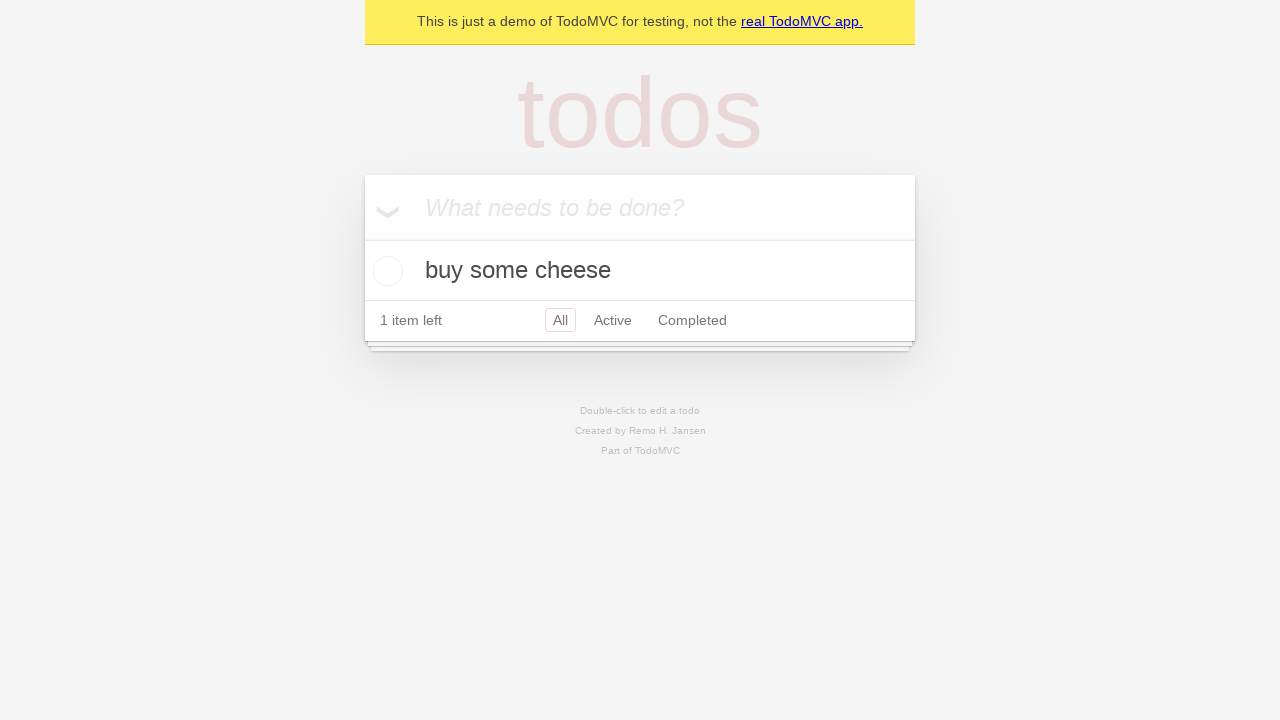

Filled todo input with 'feed the cat' on internal:attr=[placeholder="What needs to be done?"i]
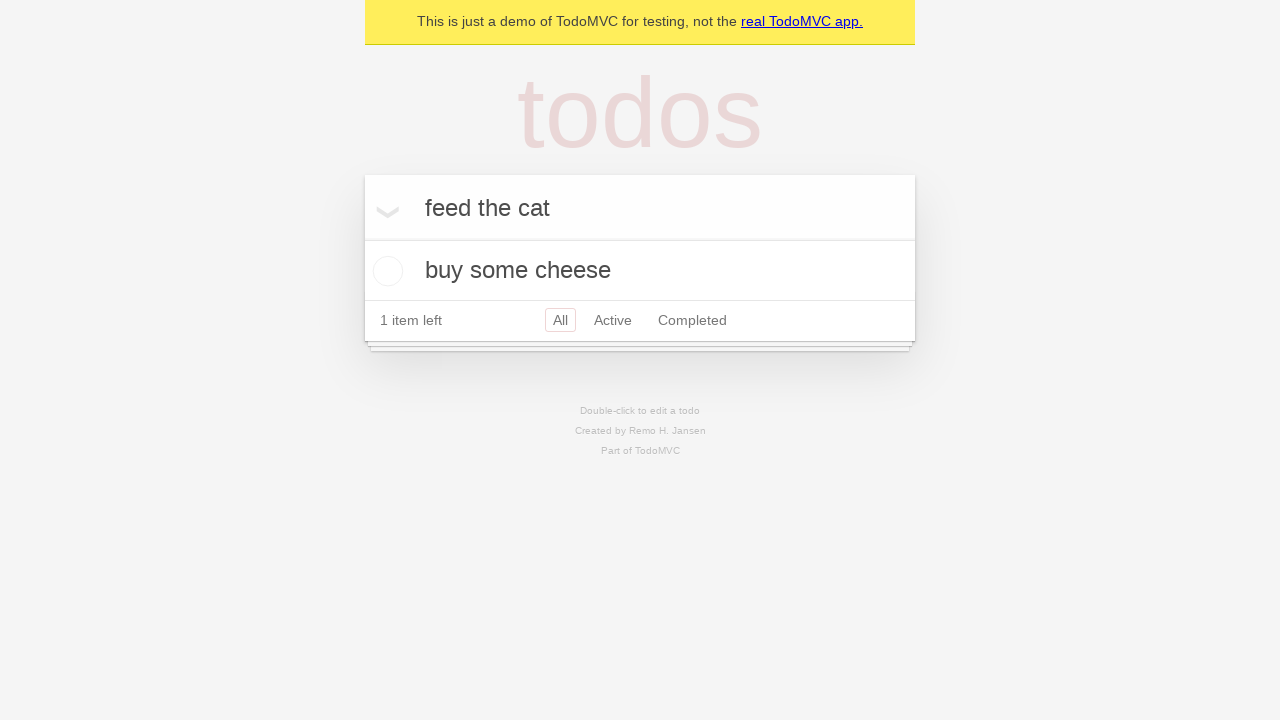

Pressed Enter to create second todo 'feed the cat' on internal:attr=[placeholder="What needs to be done?"i]
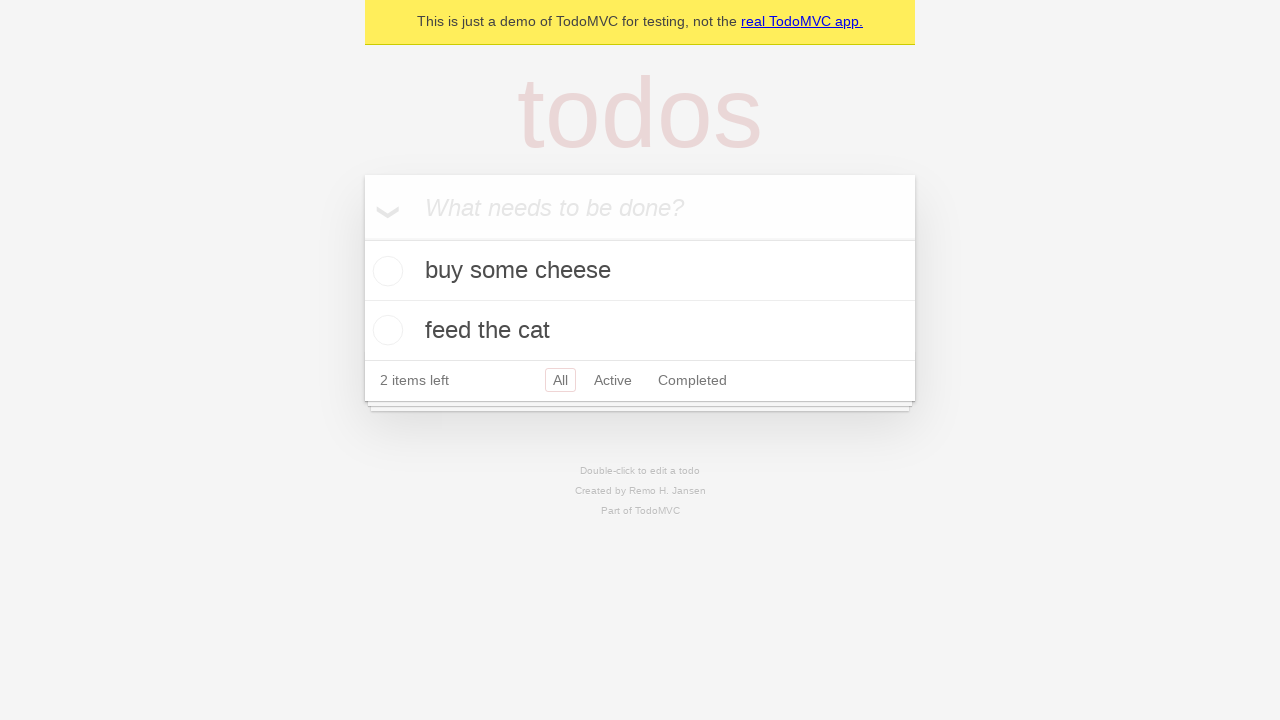

Filled todo input with 'book a doctors appointment' on internal:attr=[placeholder="What needs to be done?"i]
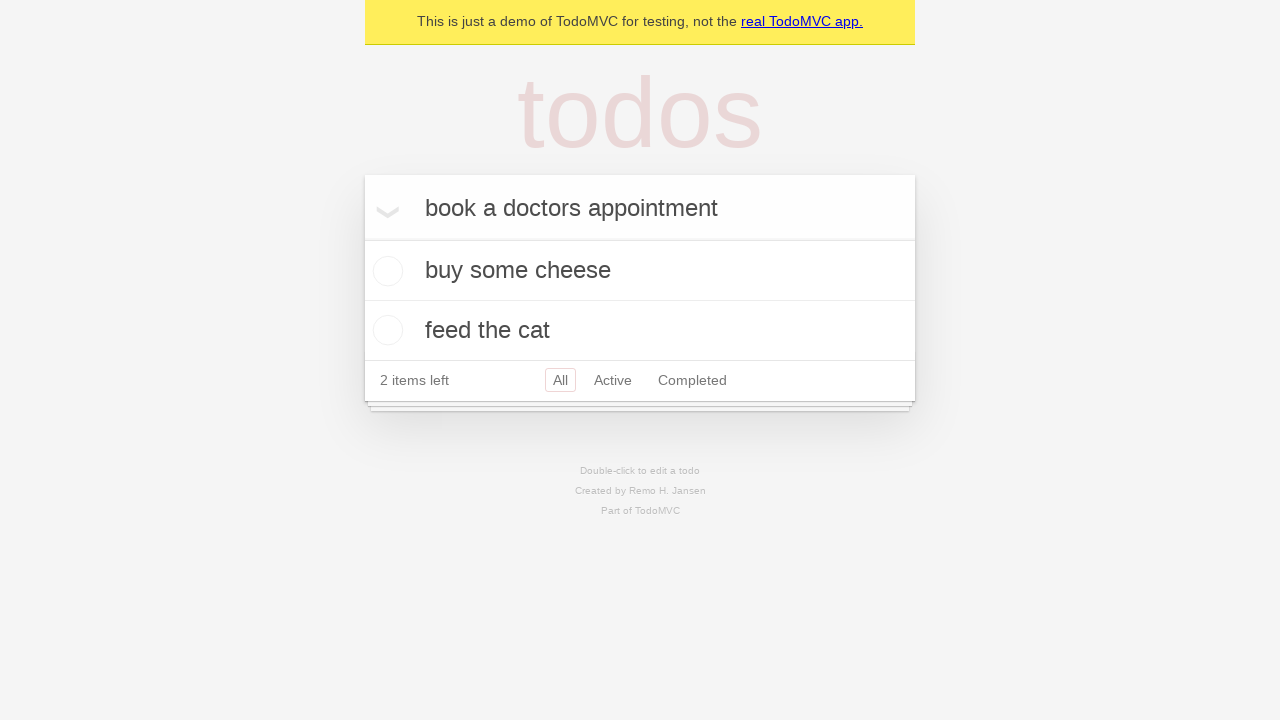

Pressed Enter to create third todo 'book a doctors appointment' on internal:attr=[placeholder="What needs to be done?"i]
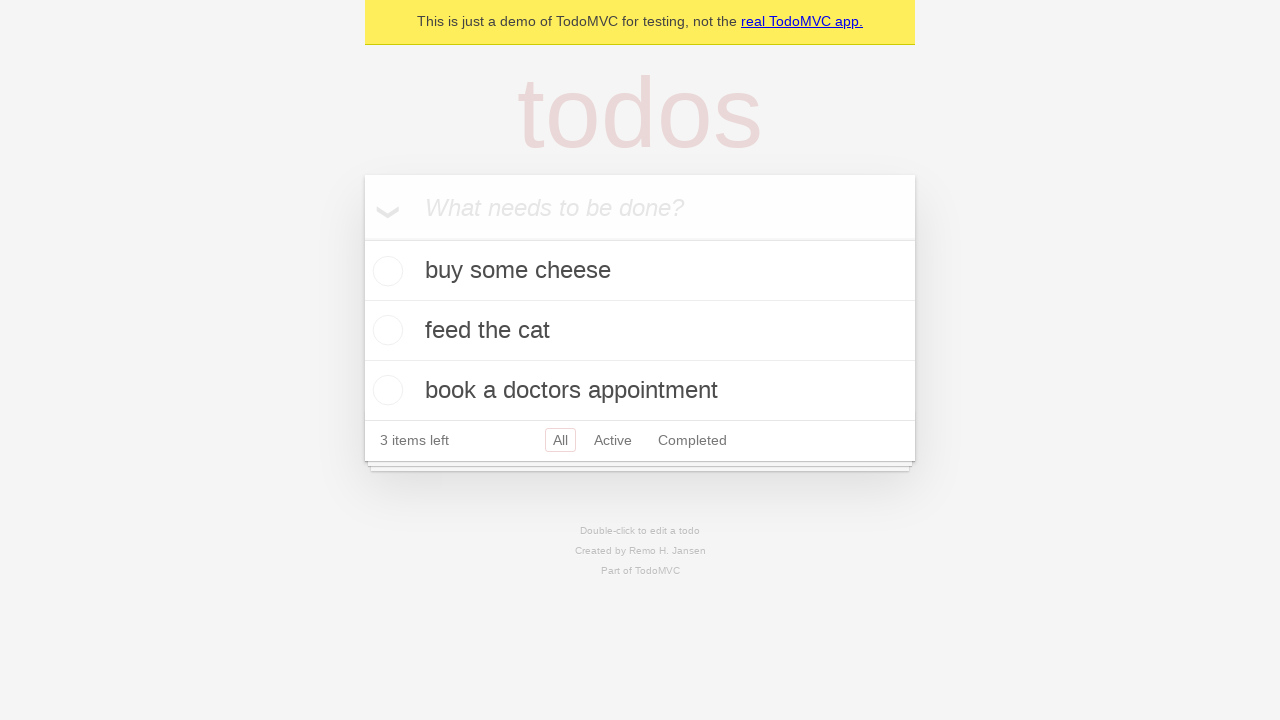

Waited for third todo to be visible
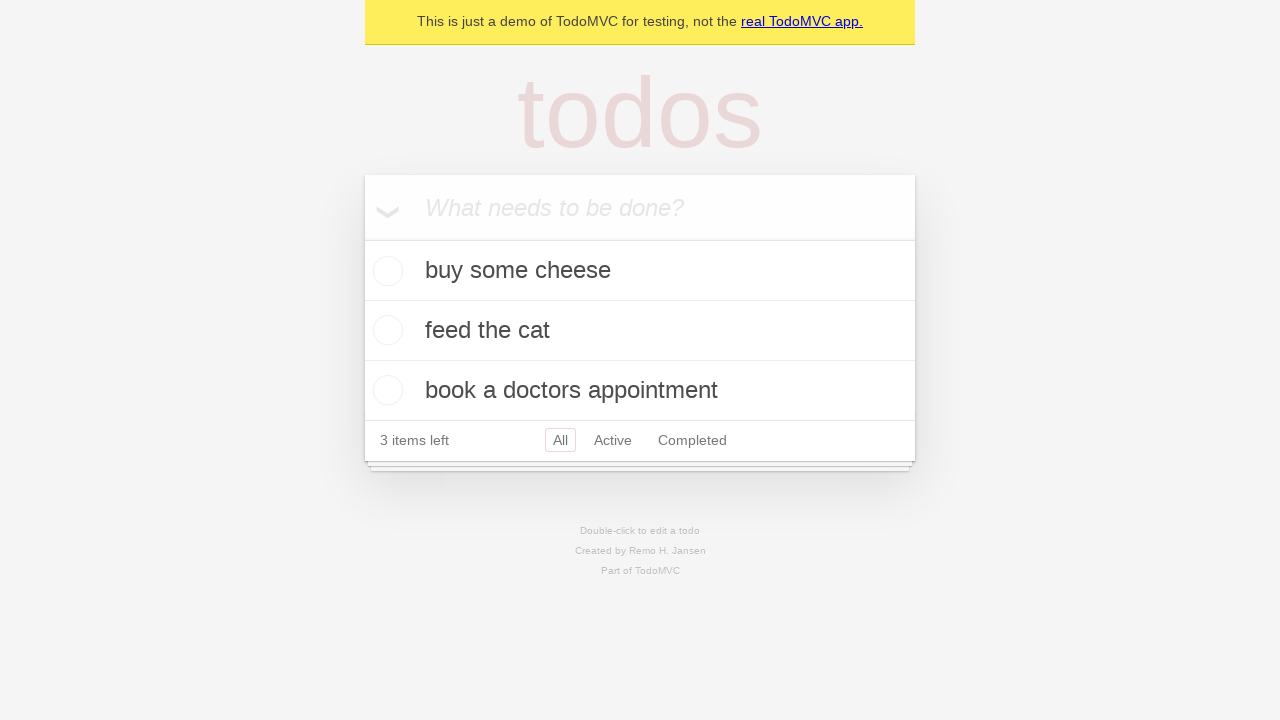

Checked the second todo 'feed the cat' at (385, 330) on internal:testid=[data-testid="todo-item"s] >> nth=1 >> internal:role=checkbox
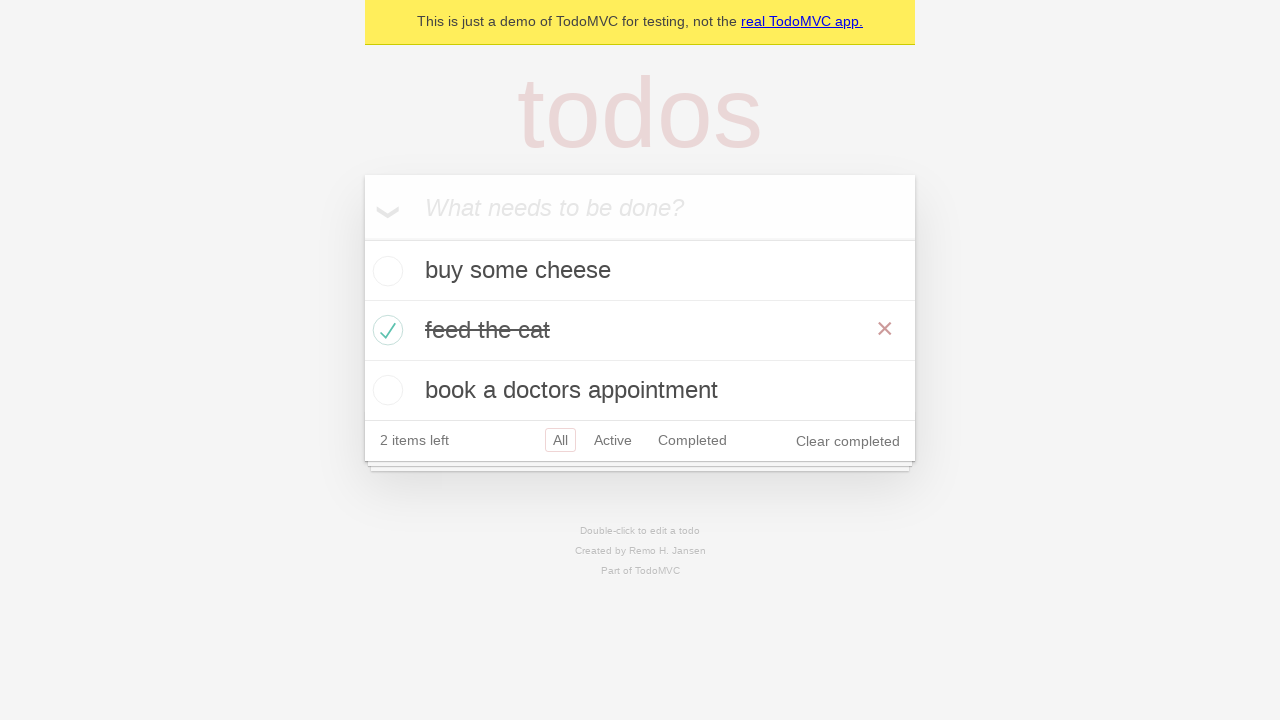

Clicked 'All' filter link at (560, 440) on internal:role=link[name="All"i]
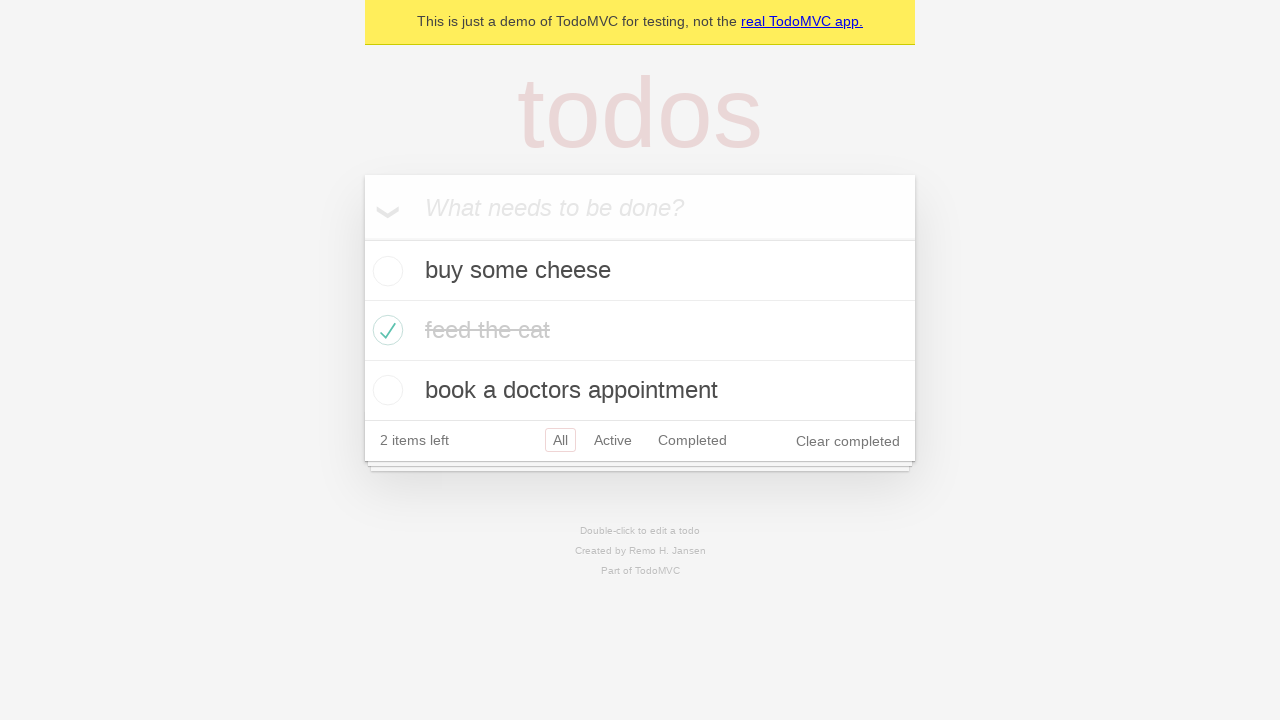

Clicked 'Active' filter link at (613, 440) on internal:role=link[name="Active"i]
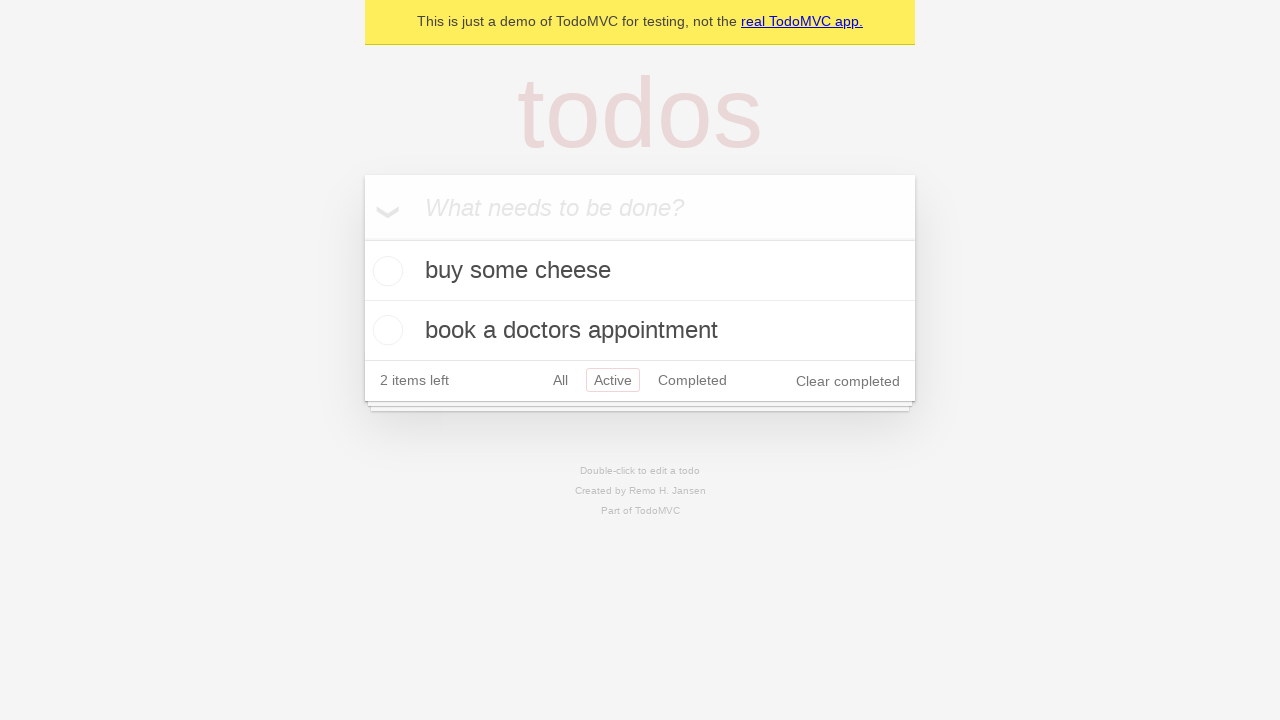

Clicked 'Completed' filter link at (692, 380) on internal:role=link[name="Completed"i]
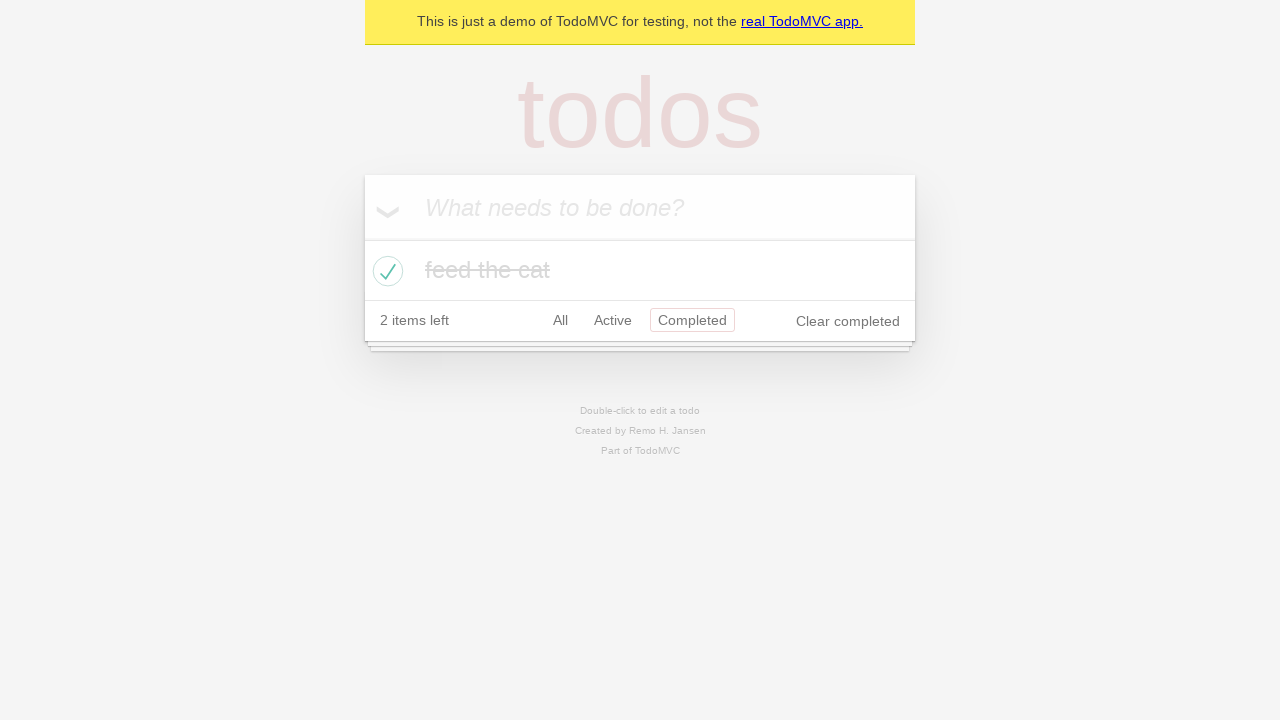

Navigated back using browser back button (returned to 'Active' filter view)
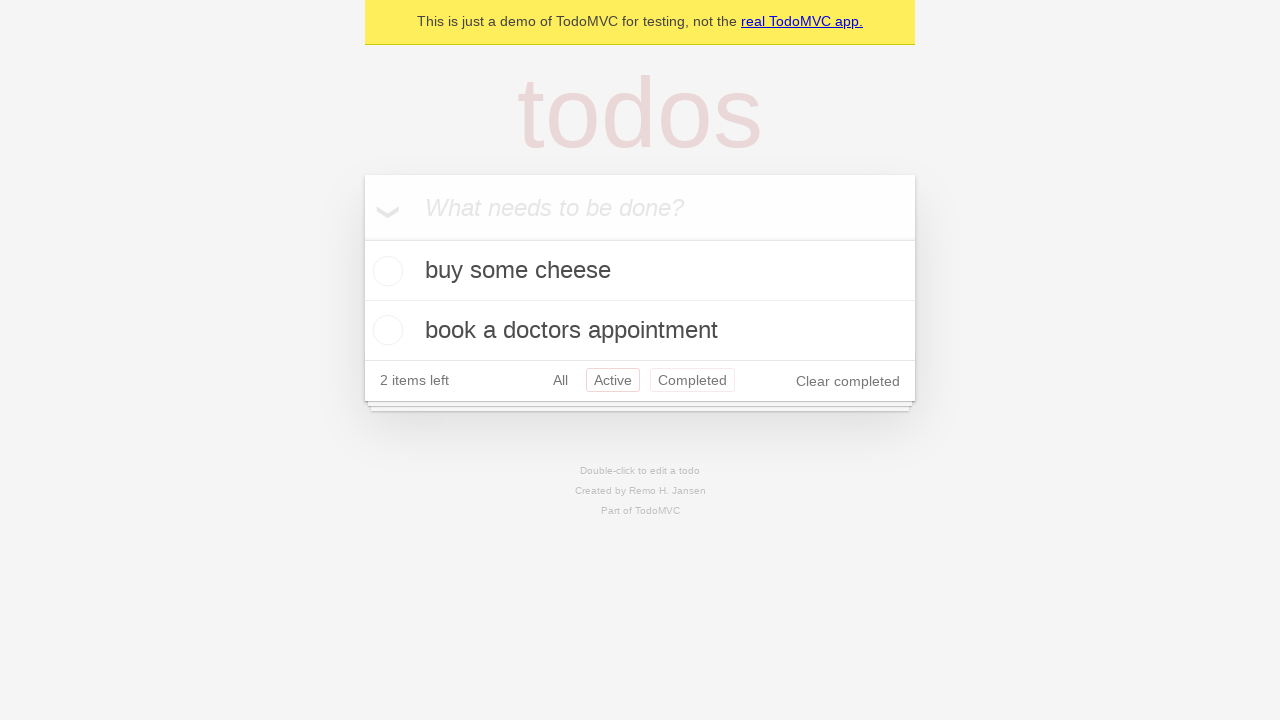

Navigated back using browser back button (returned to 'All' filter view)
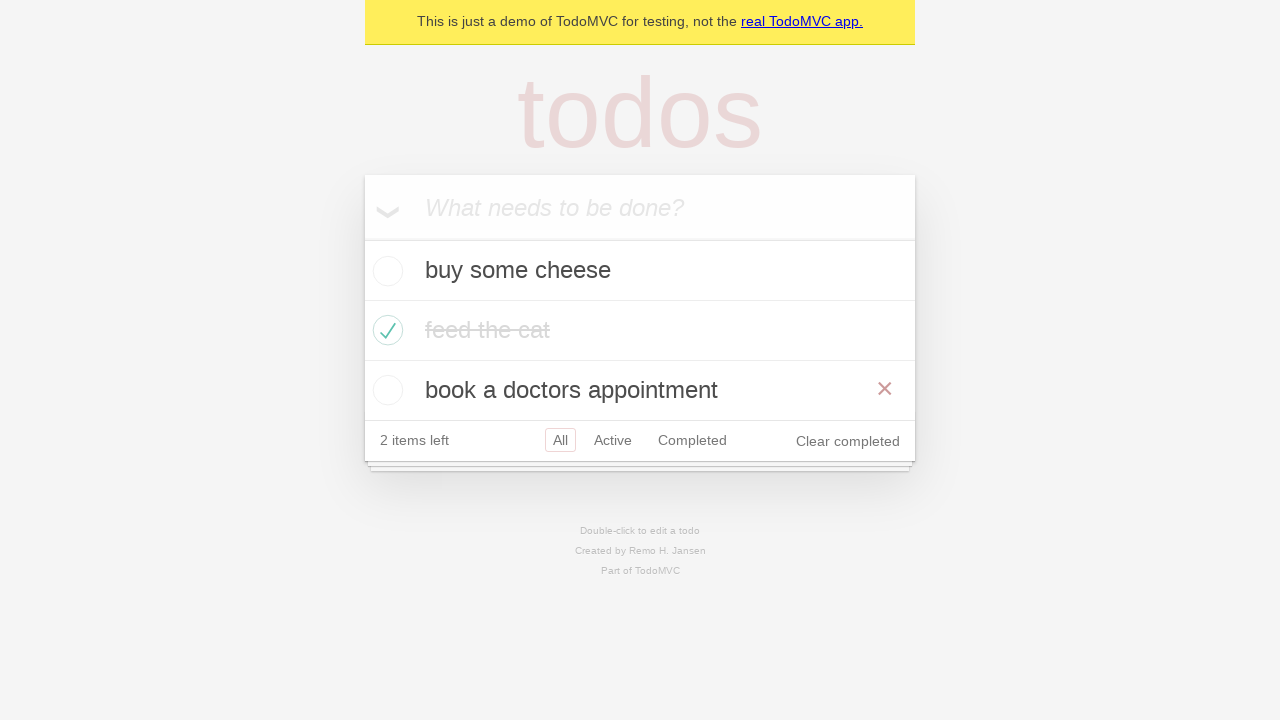

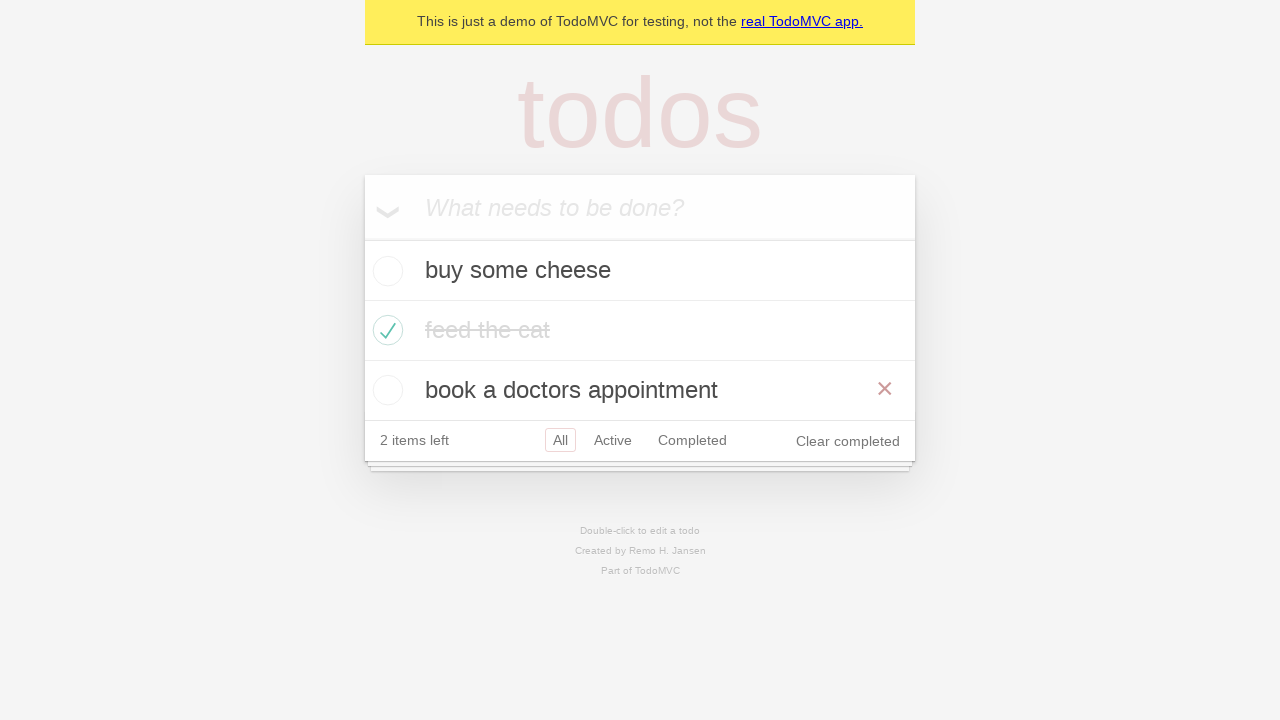